Tests that a todo item is removed when edited to an empty string

Starting URL: https://demo.playwright.dev/todomvc

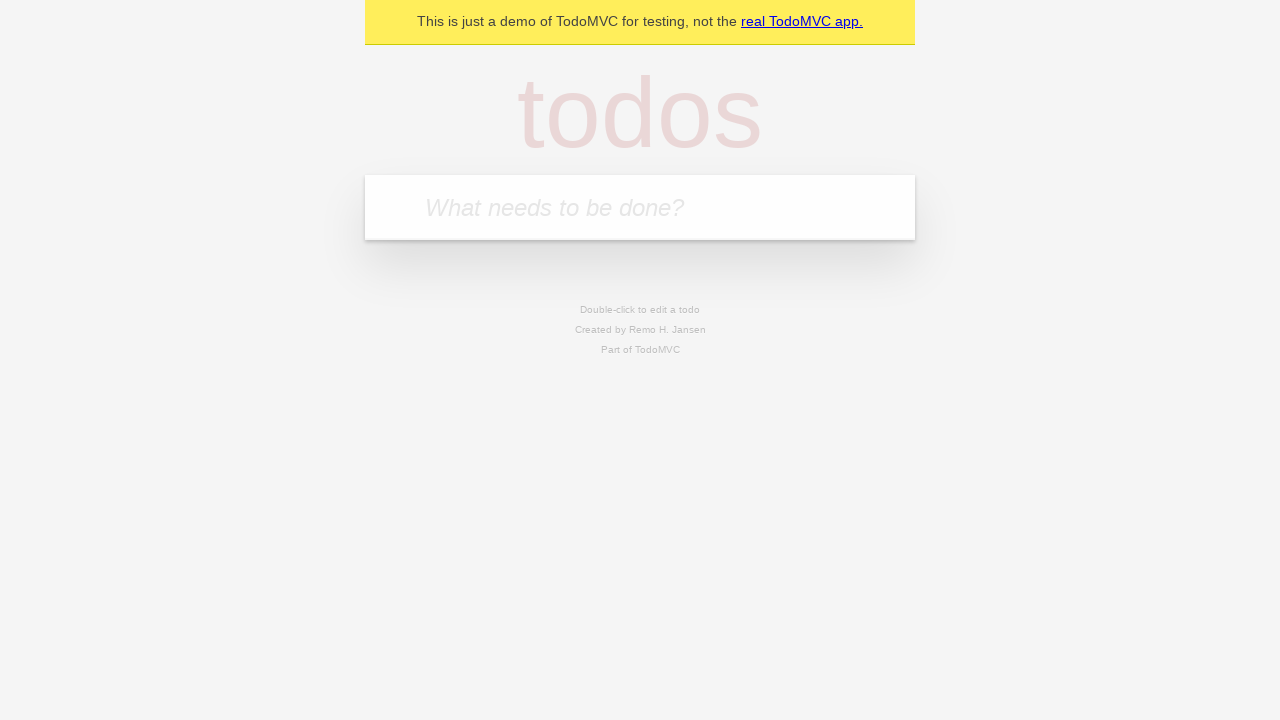

Filled todo input with 'buy some cheese' on internal:attr=[placeholder="What needs to be done?"i]
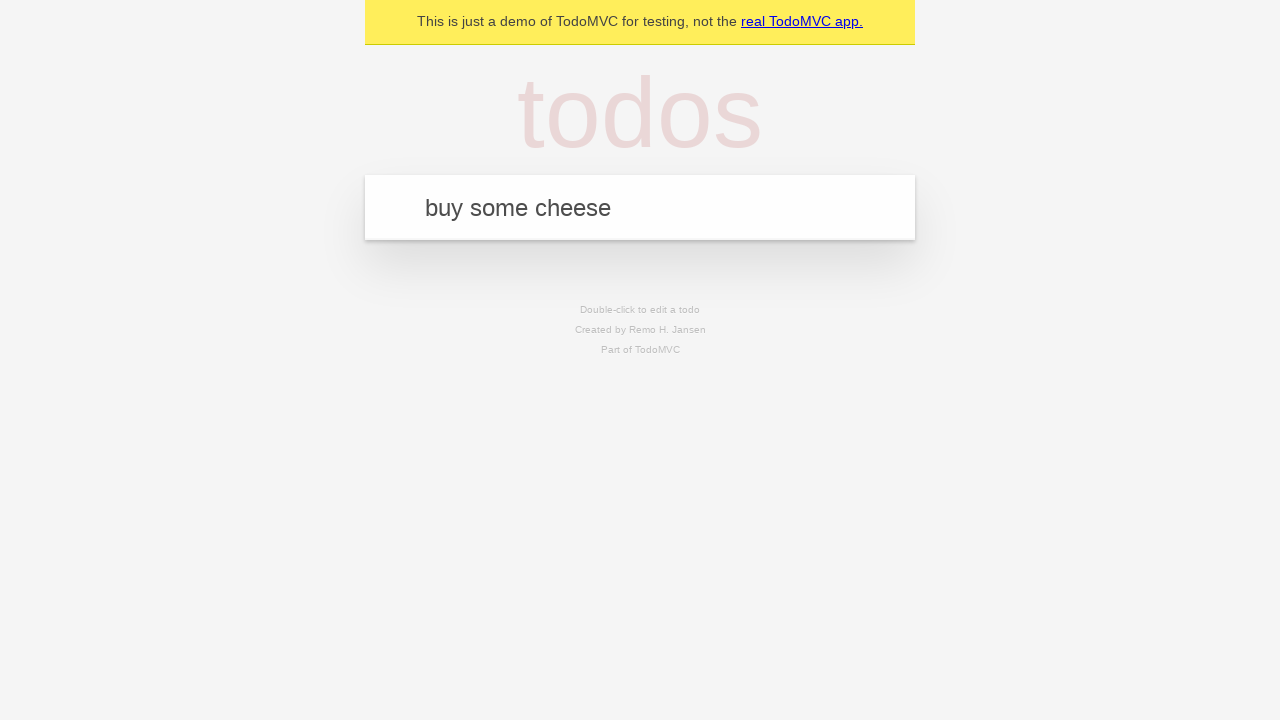

Pressed Enter to create first todo on internal:attr=[placeholder="What needs to be done?"i]
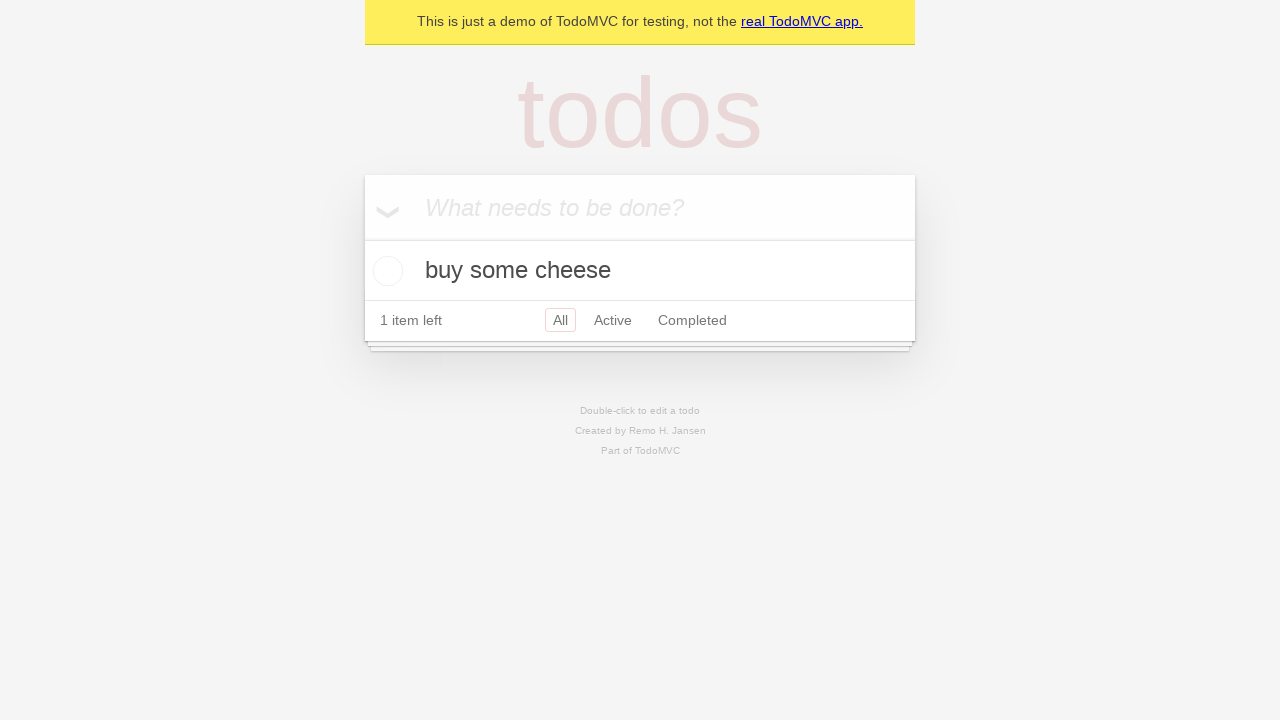

Filled todo input with 'feed the cat' on internal:attr=[placeholder="What needs to be done?"i]
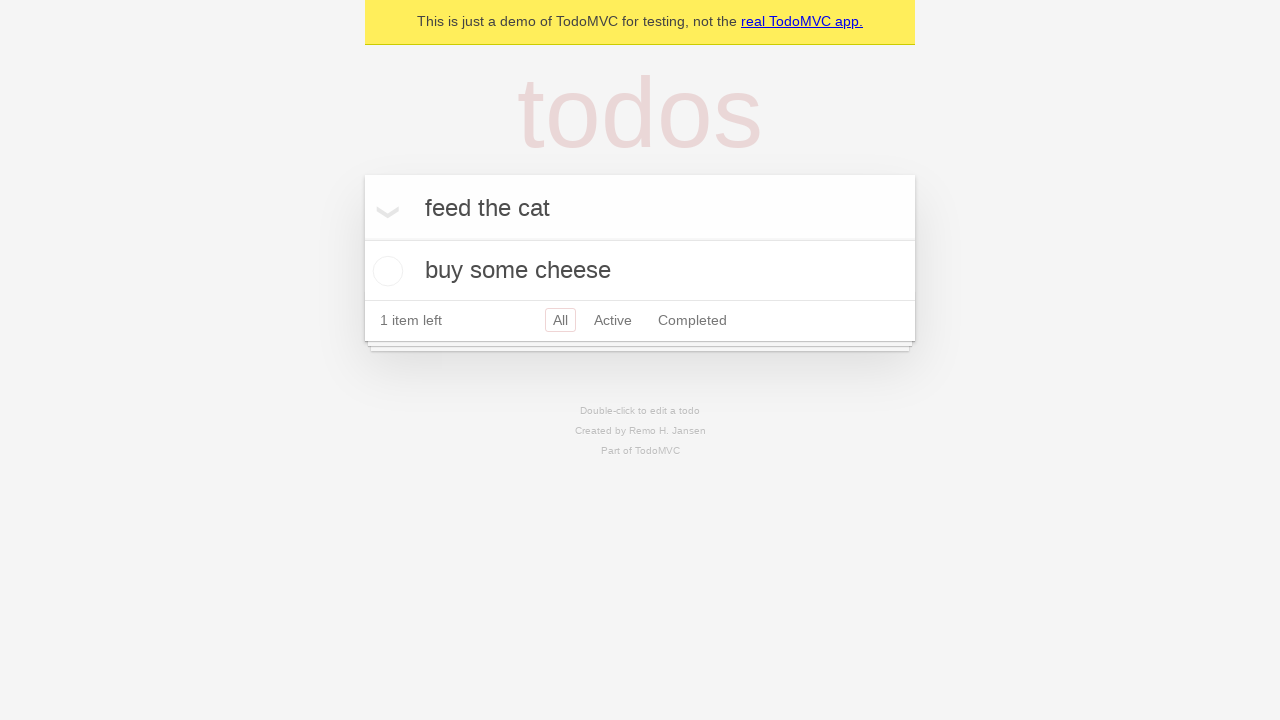

Pressed Enter to create second todo on internal:attr=[placeholder="What needs to be done?"i]
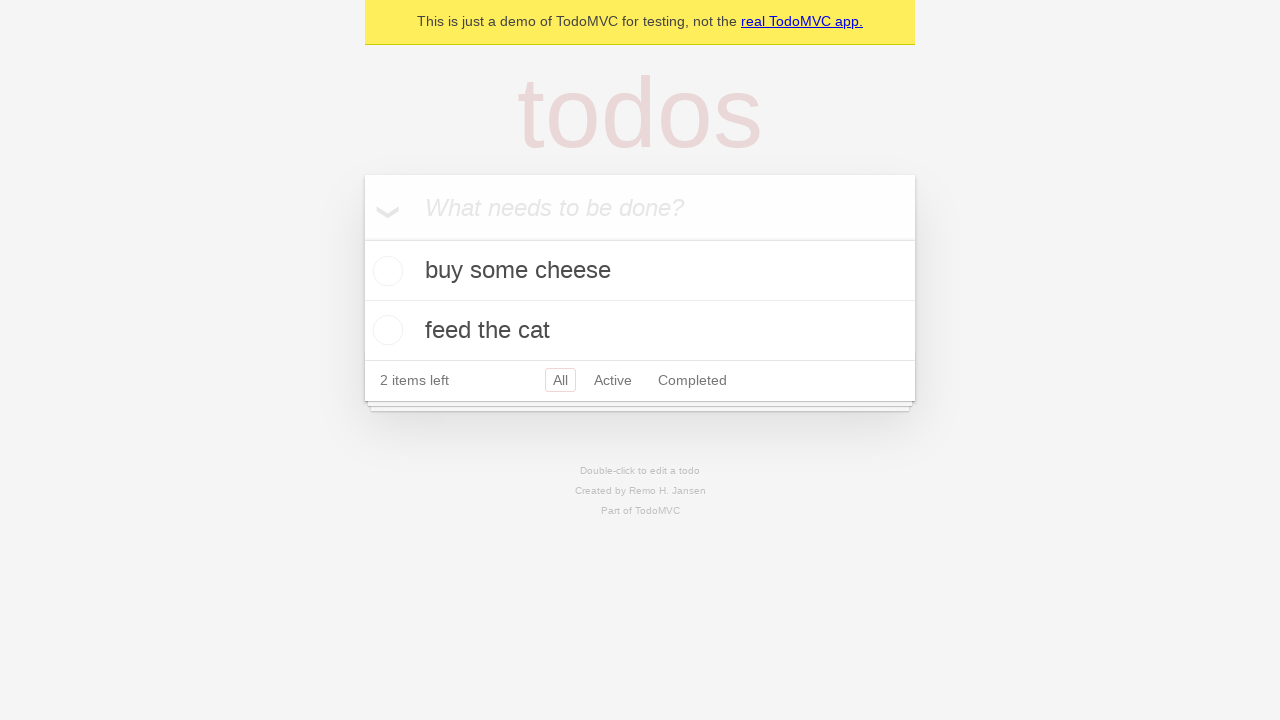

Filled todo input with 'book a doctors appointment' on internal:attr=[placeholder="What needs to be done?"i]
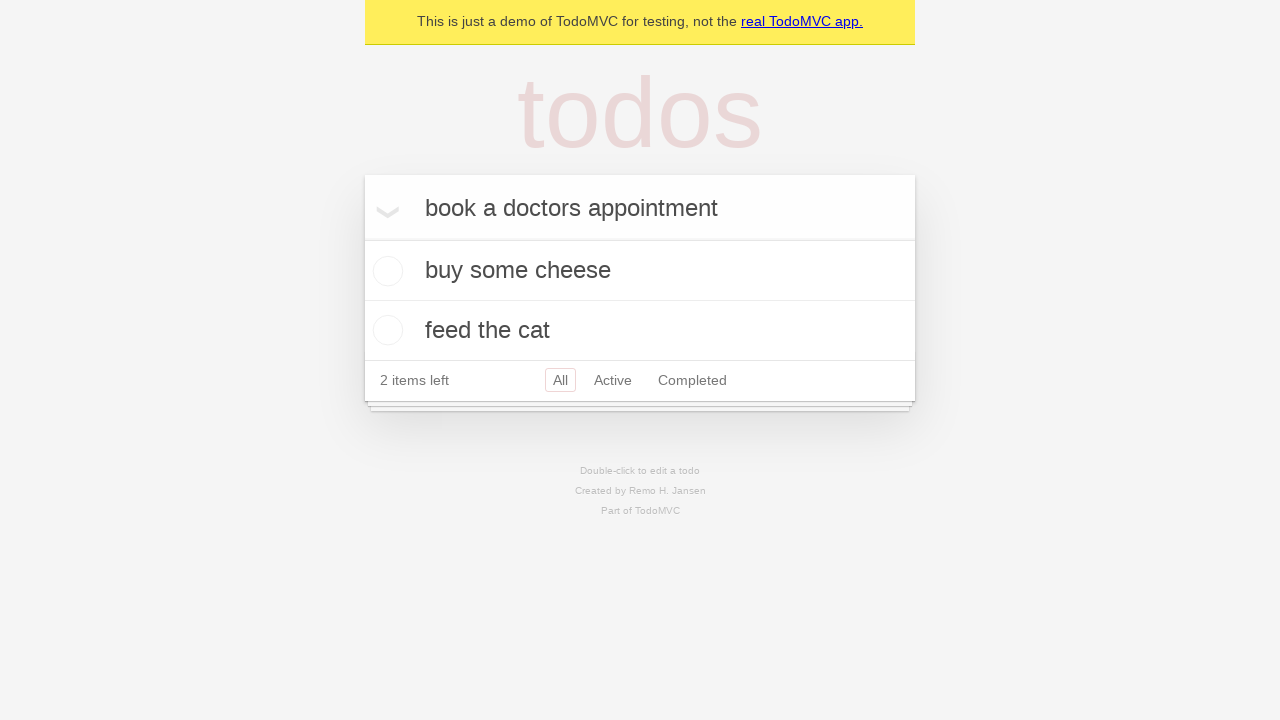

Pressed Enter to create third todo on internal:attr=[placeholder="What needs to be done?"i]
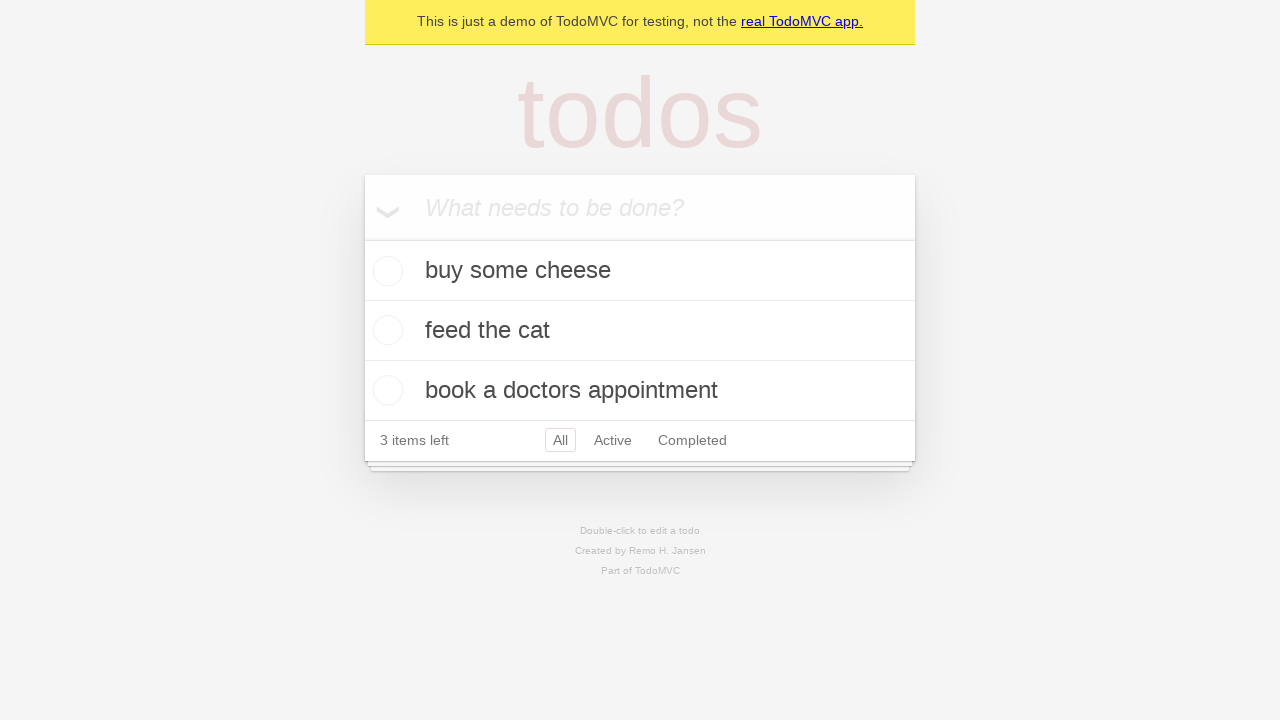

Double-clicked second todo item to enter edit mode at (640, 331) on [data-testid='todo-item'] >> nth=1
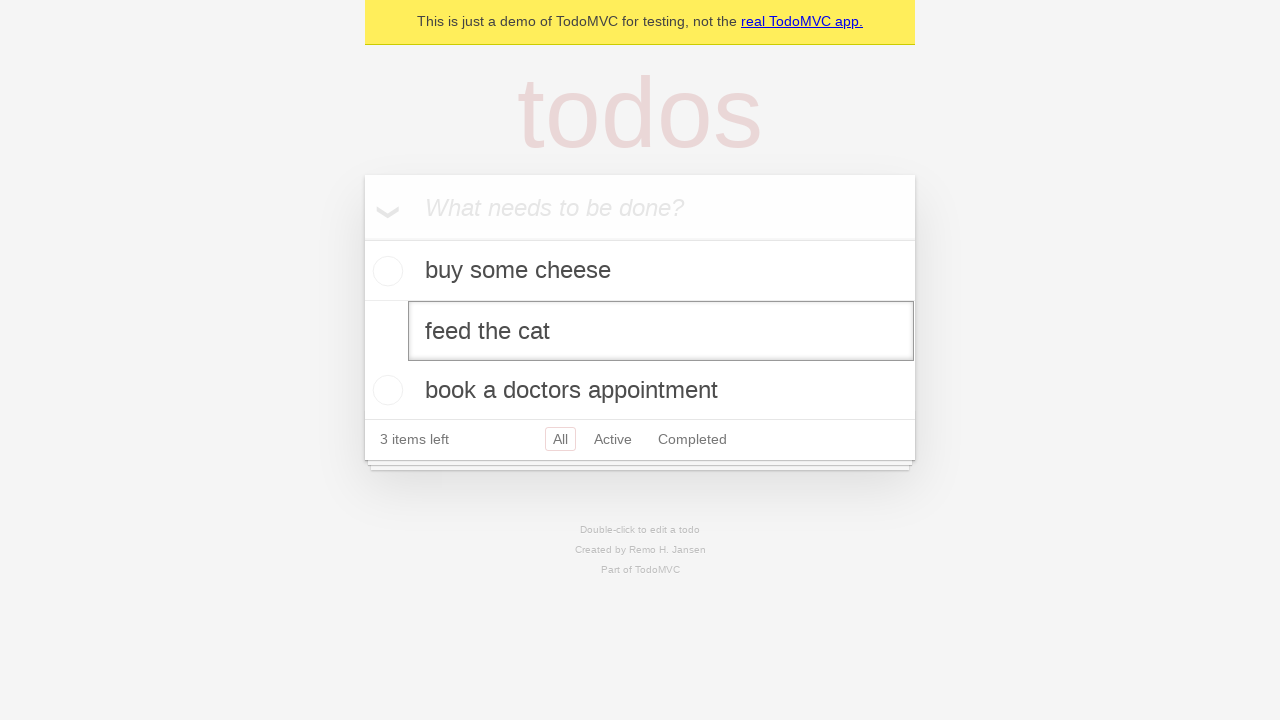

Cleared the text field to empty string on [data-testid='todo-item'] >> nth=1 >> internal:role=textbox[name="Edit"i]
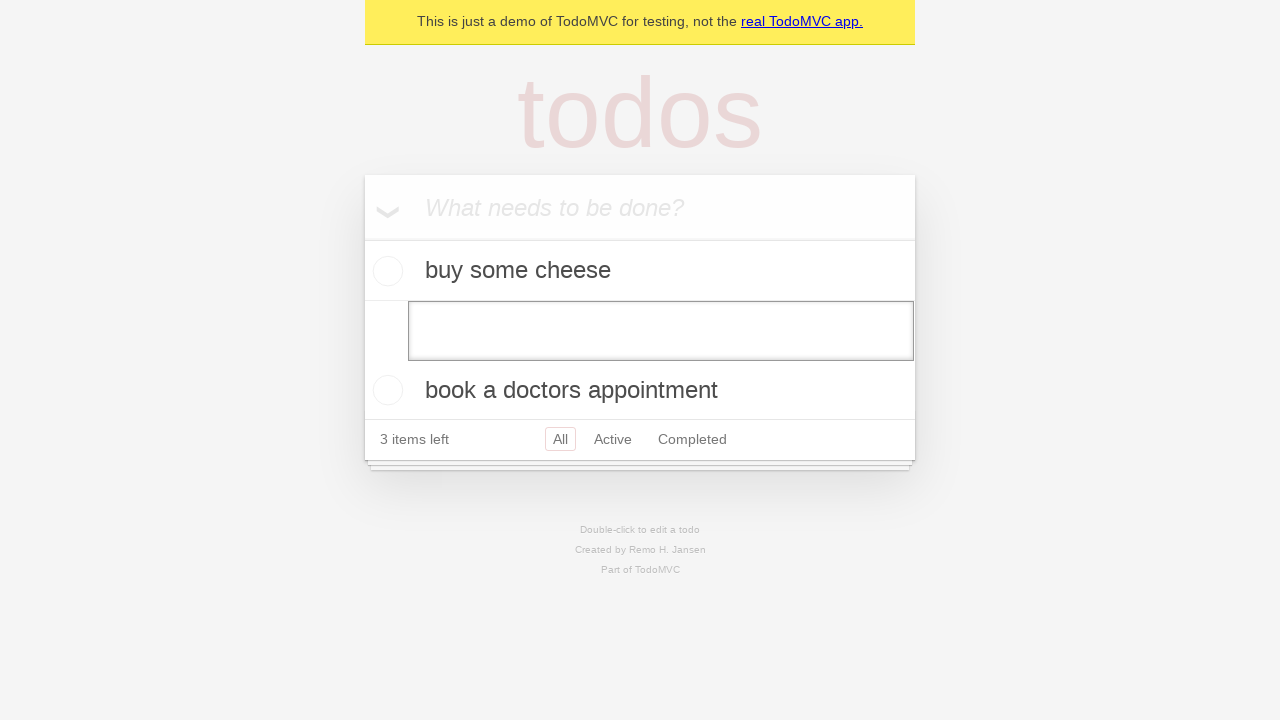

Pressed Enter to confirm empty edit - todo item should be removed on [data-testid='todo-item'] >> nth=1 >> internal:role=textbox[name="Edit"i]
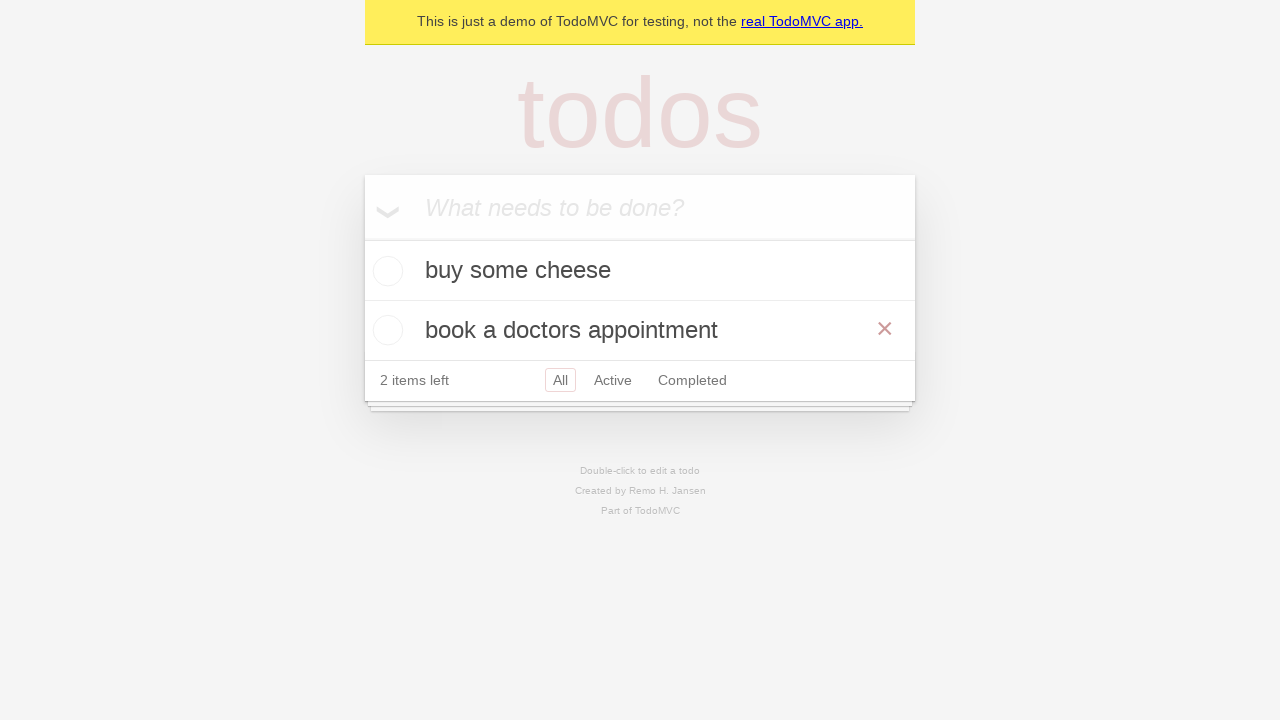

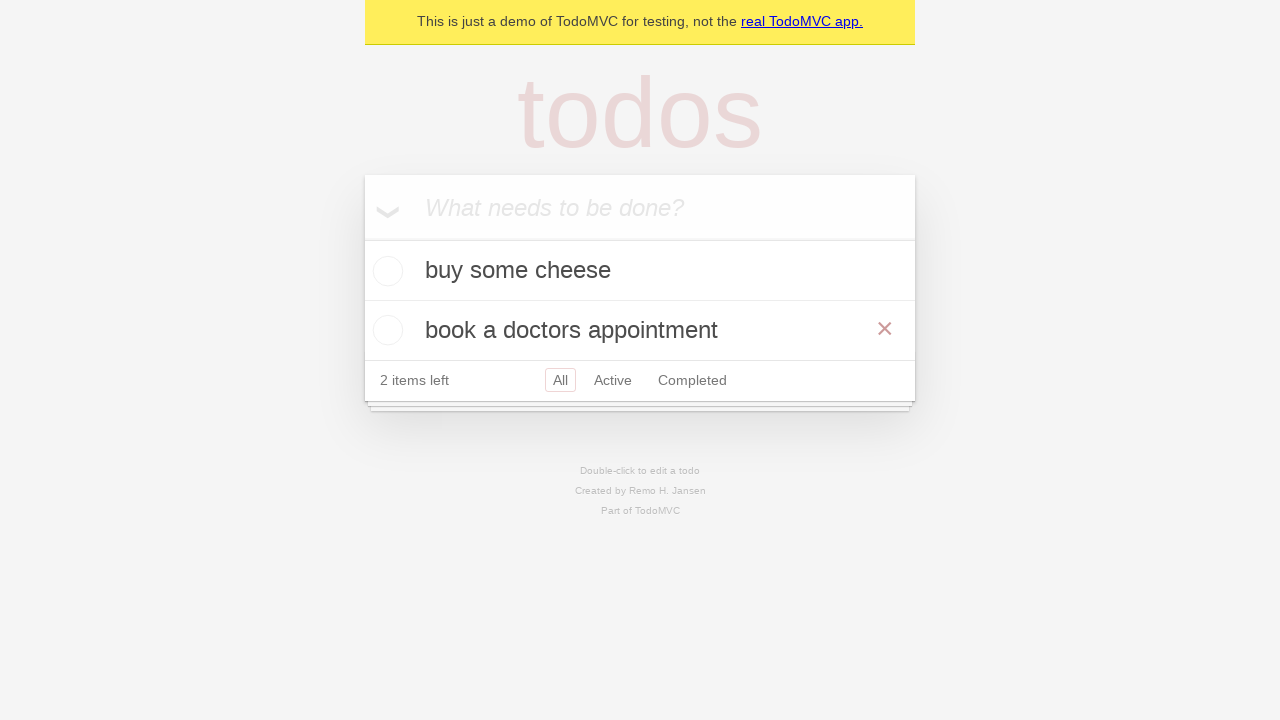